Tests that a todo item is removed when edited to an empty string

Starting URL: https://demo.playwright.dev/todomvc

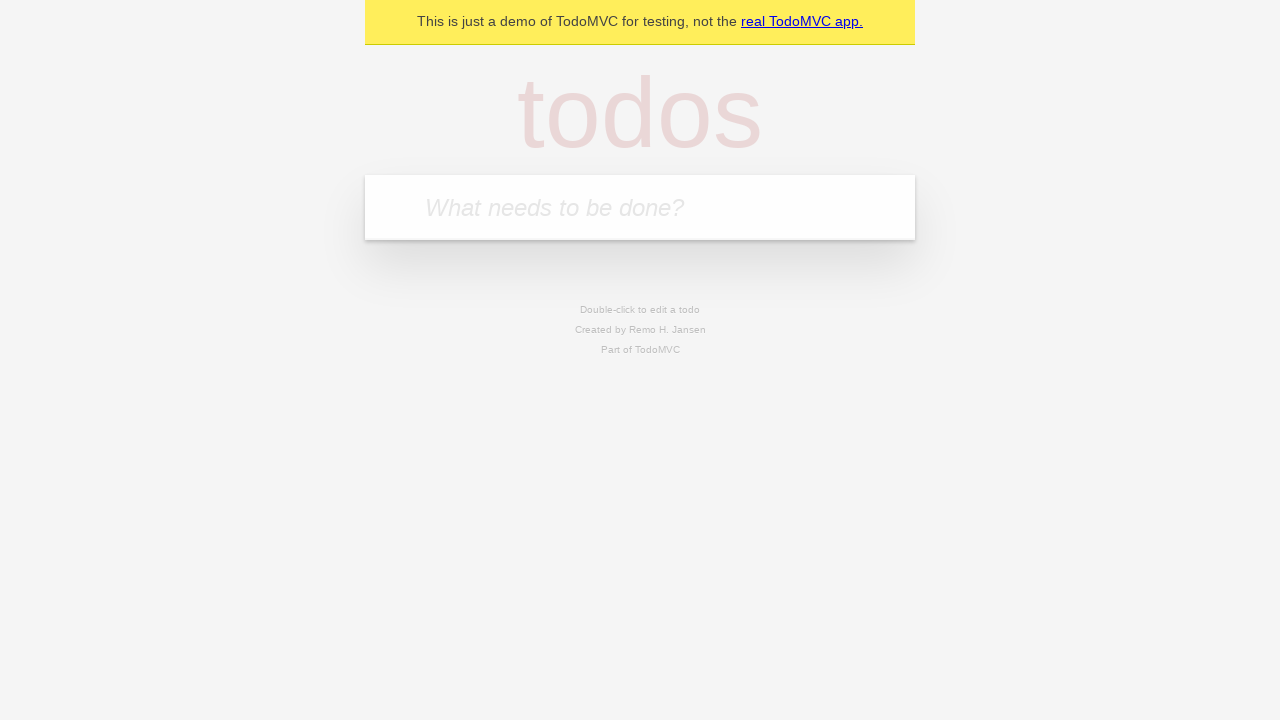

Filled todo input with 'buy some cheese' on internal:attr=[placeholder="What needs to be done?"i]
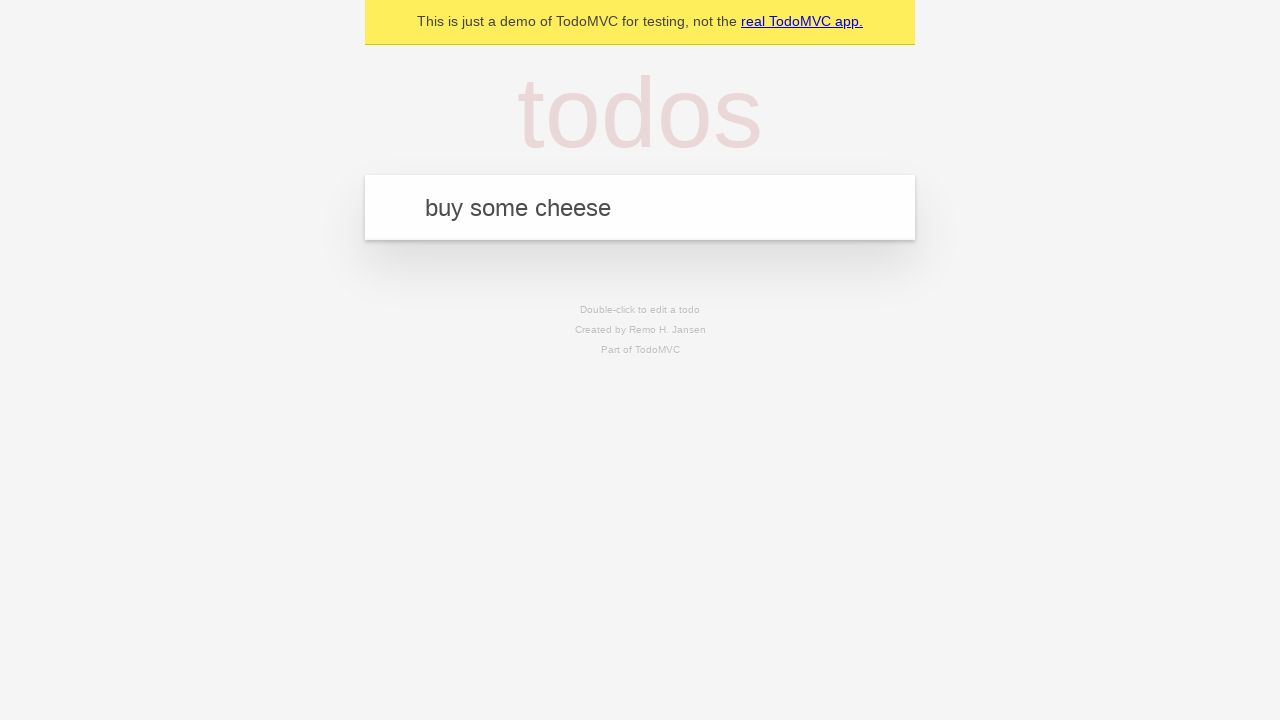

Pressed Enter to create first todo on internal:attr=[placeholder="What needs to be done?"i]
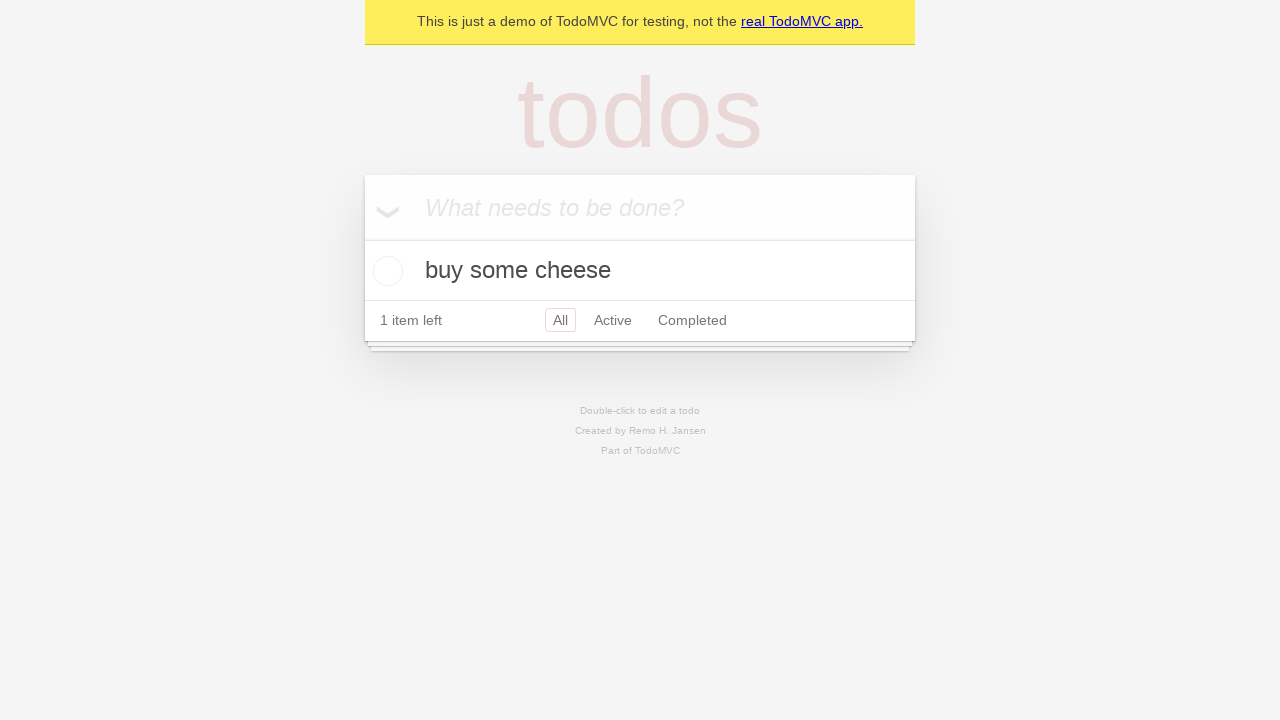

Filled todo input with 'feed the cat' on internal:attr=[placeholder="What needs to be done?"i]
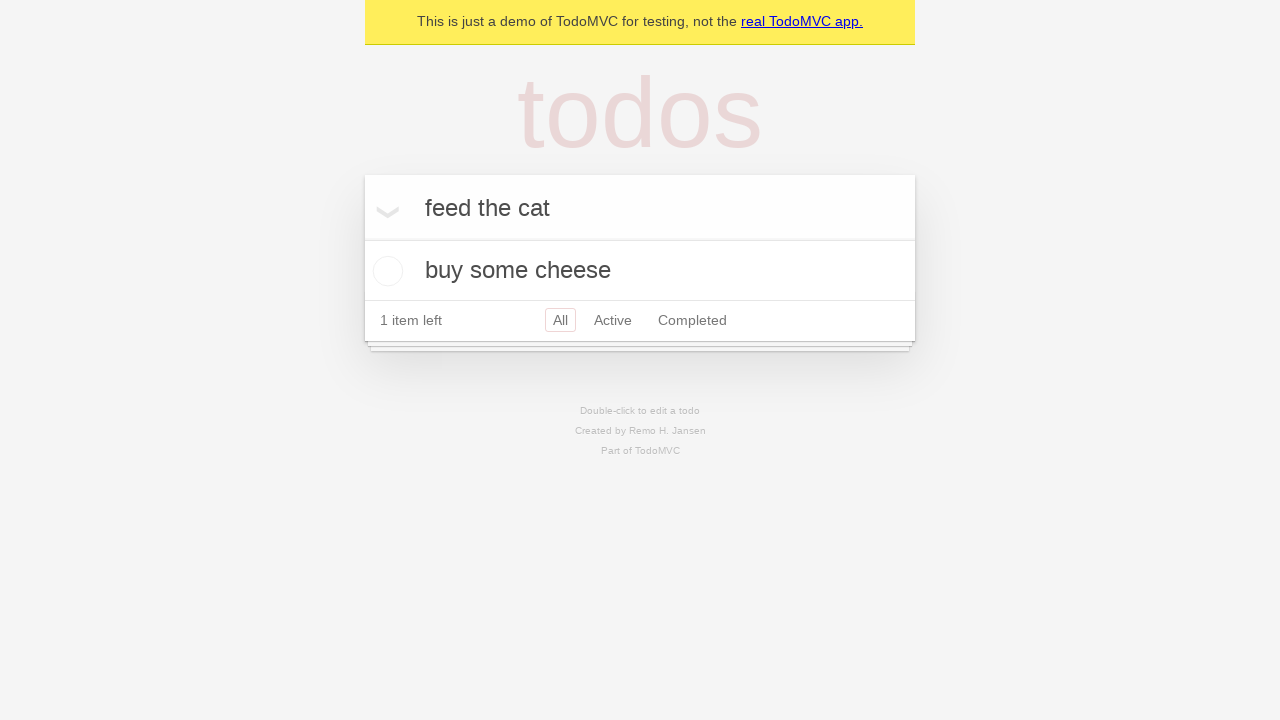

Pressed Enter to create second todo on internal:attr=[placeholder="What needs to be done?"i]
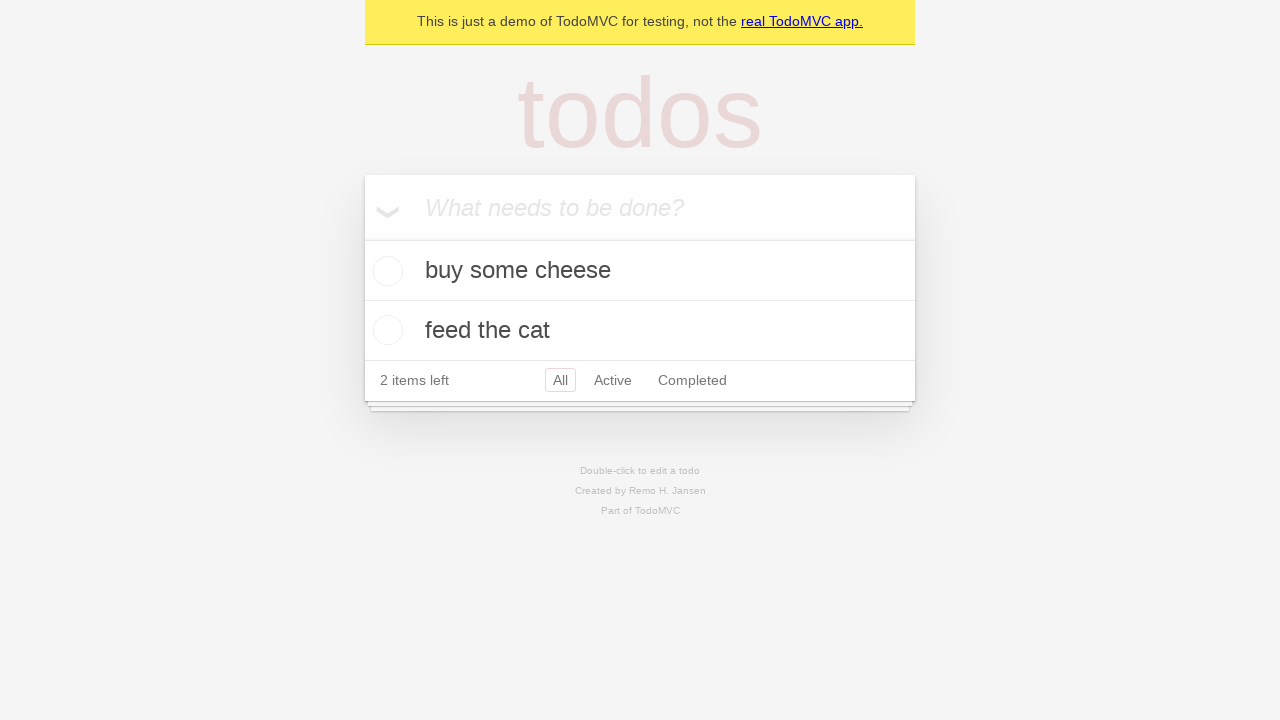

Filled todo input with 'book a doctors appointment' on internal:attr=[placeholder="What needs to be done?"i]
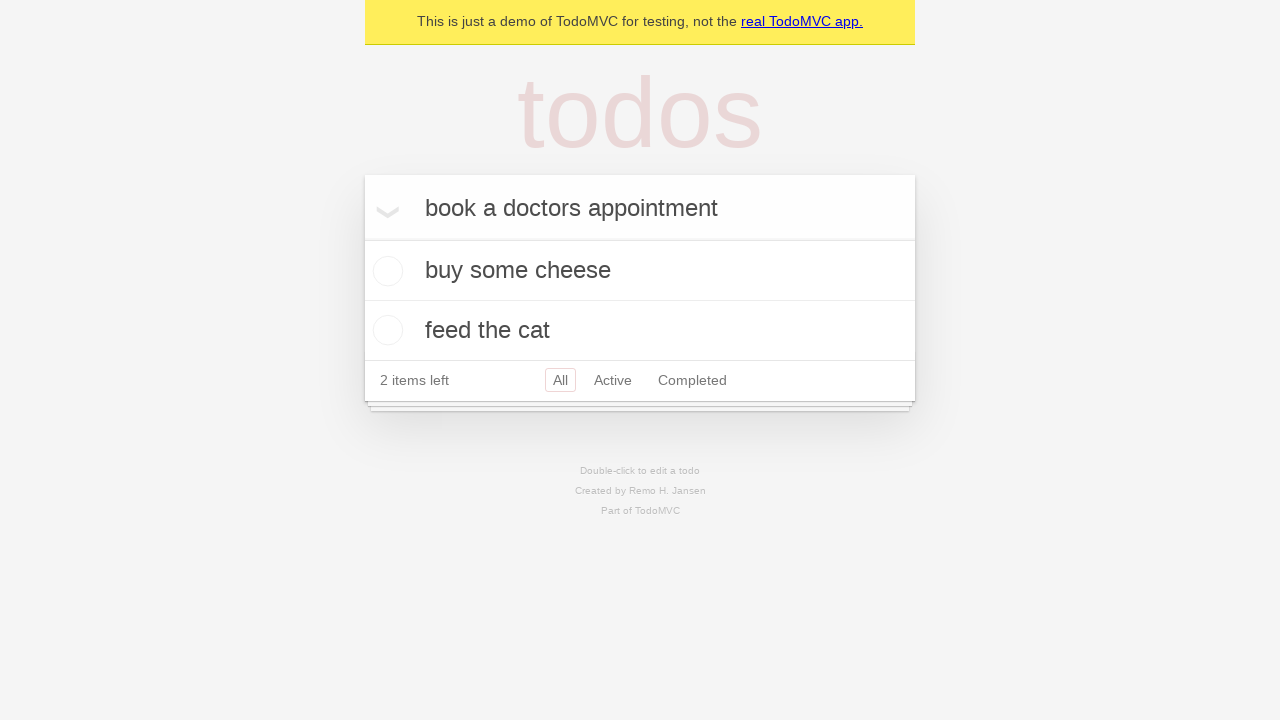

Pressed Enter to create third todo on internal:attr=[placeholder="What needs to be done?"i]
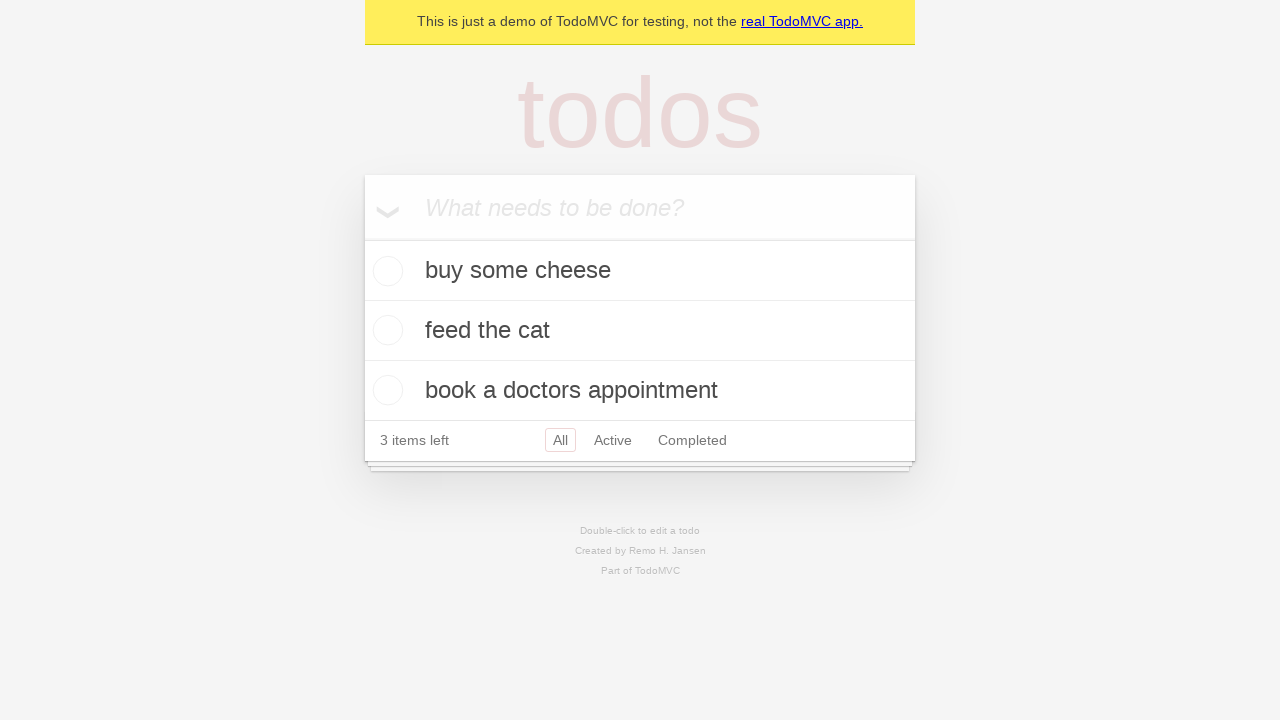

Waited for all 3 todo items to be created
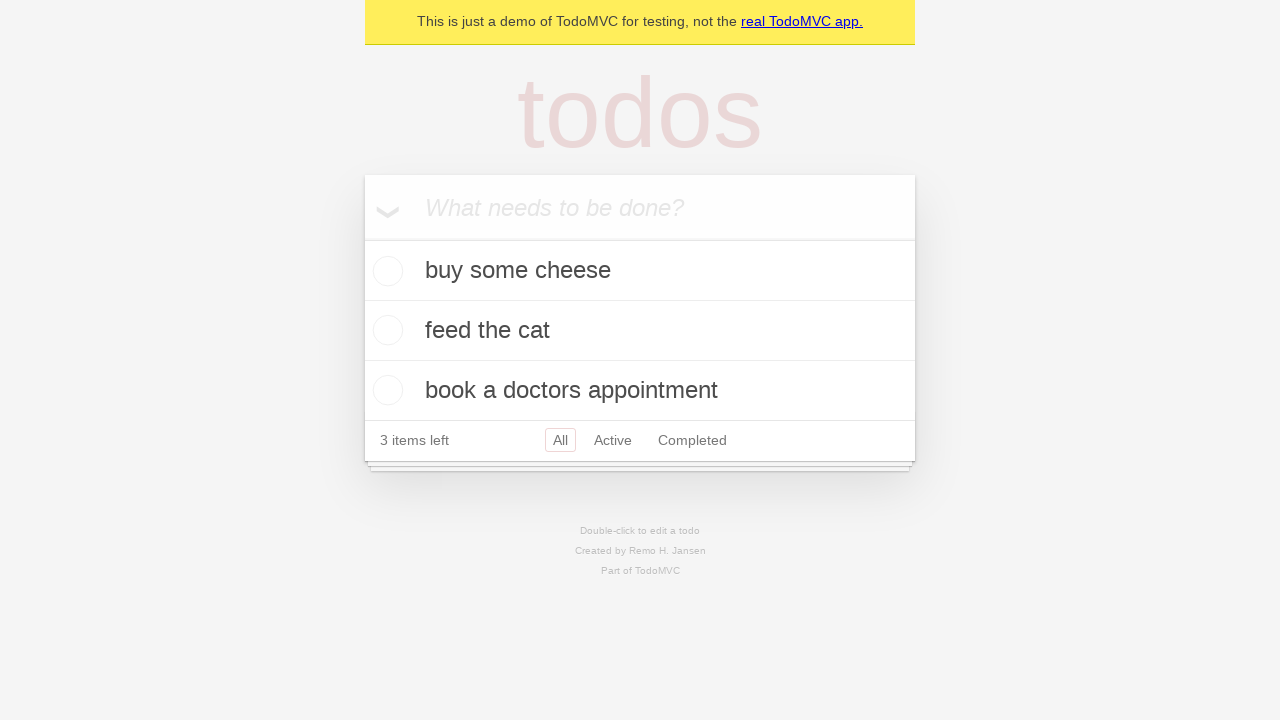

Double-clicked second todo item to enter edit mode at (640, 331) on internal:testid=[data-testid="todo-item"s] >> nth=1
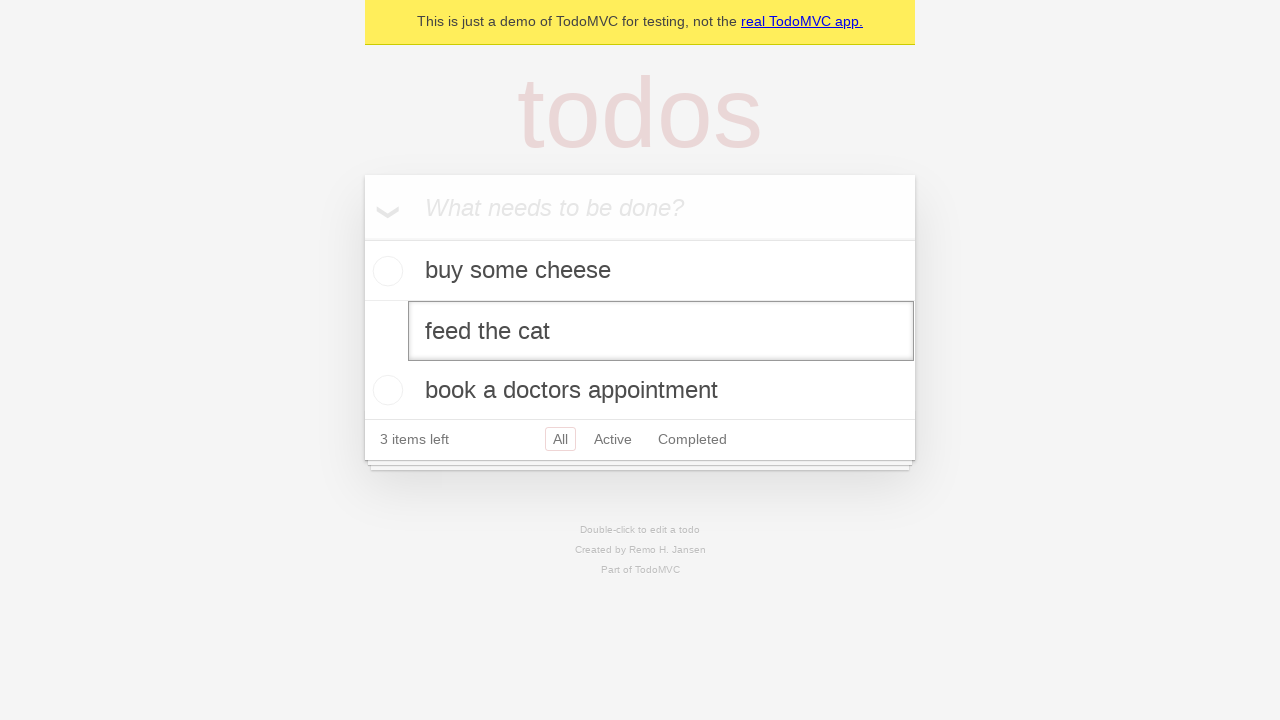

Cleared the text of the second todo item on internal:testid=[data-testid="todo-item"s] >> nth=1 >> internal:role=textbox[nam
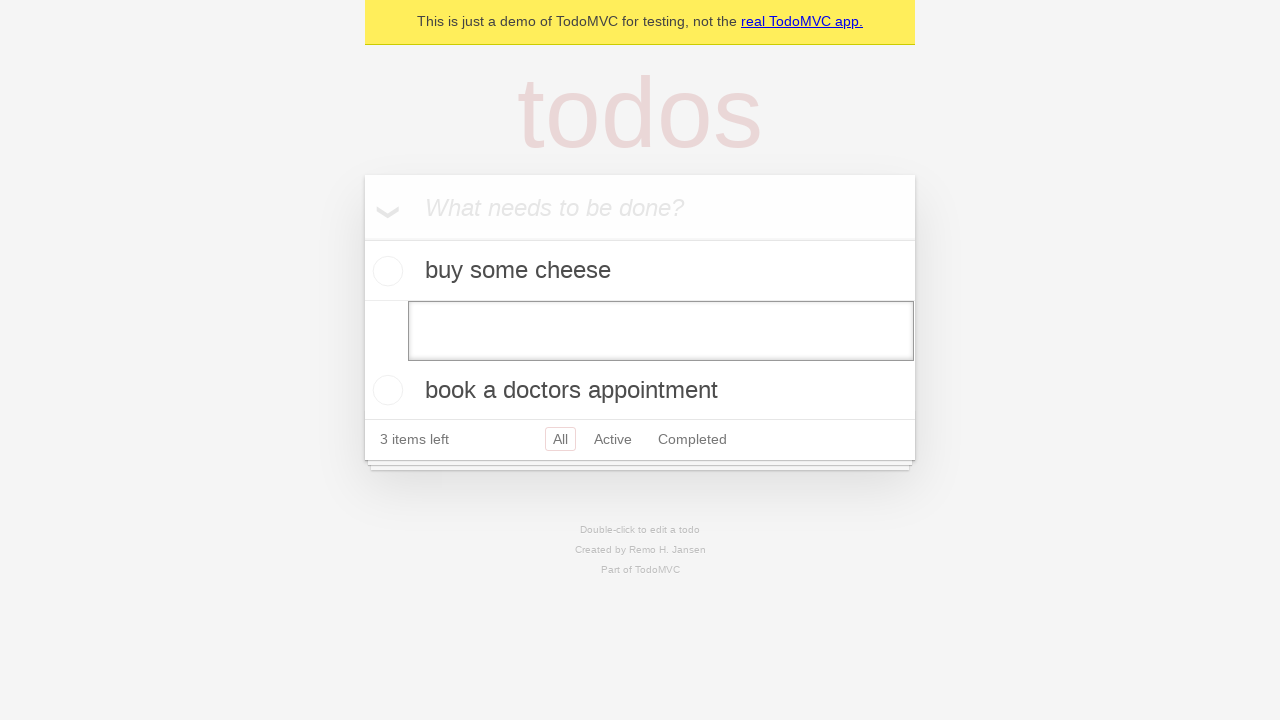

Pressed Enter to confirm the empty text and remove the todo item on internal:testid=[data-testid="todo-item"s] >> nth=1 >> internal:role=textbox[nam
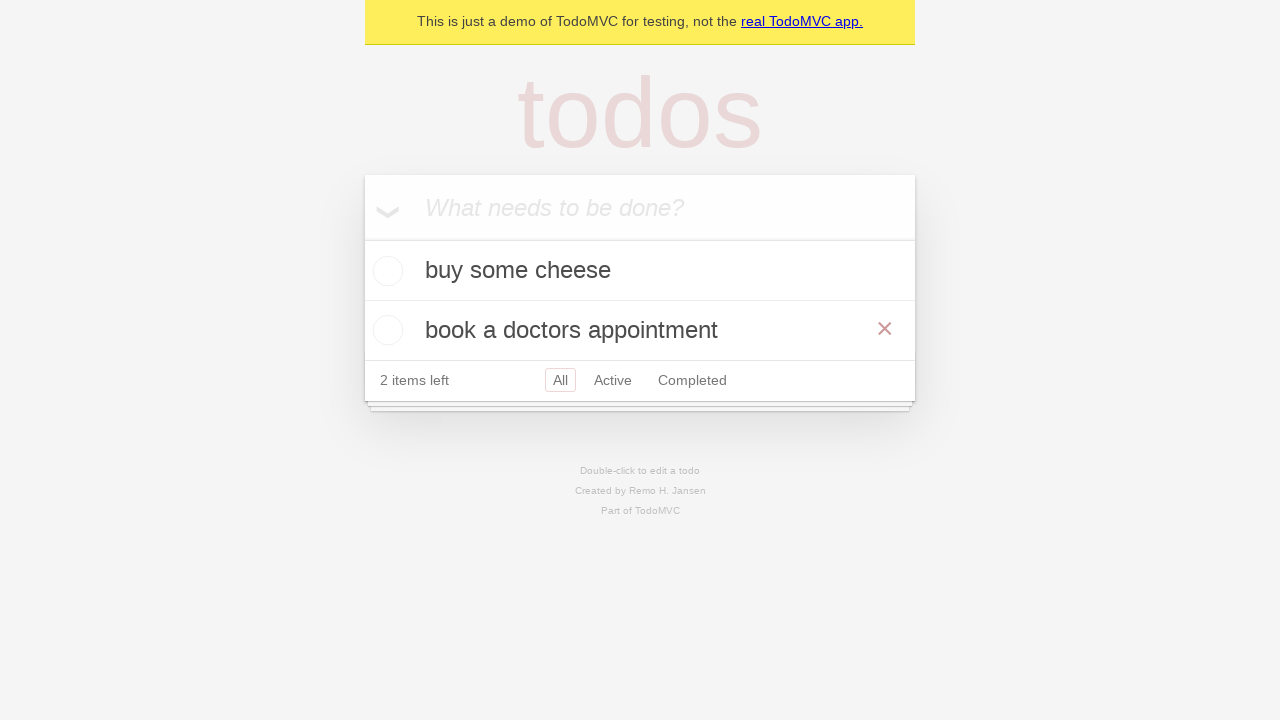

Waited for the todo item to be removed, confirming only 2 items remain
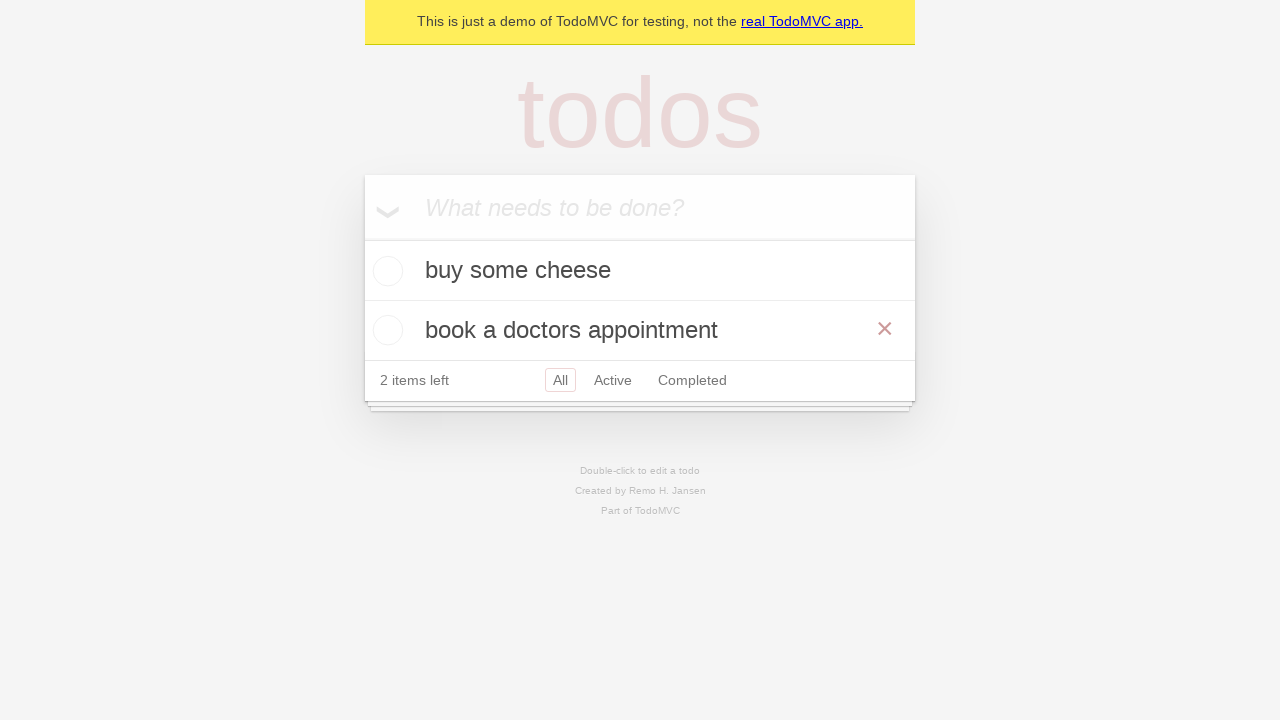

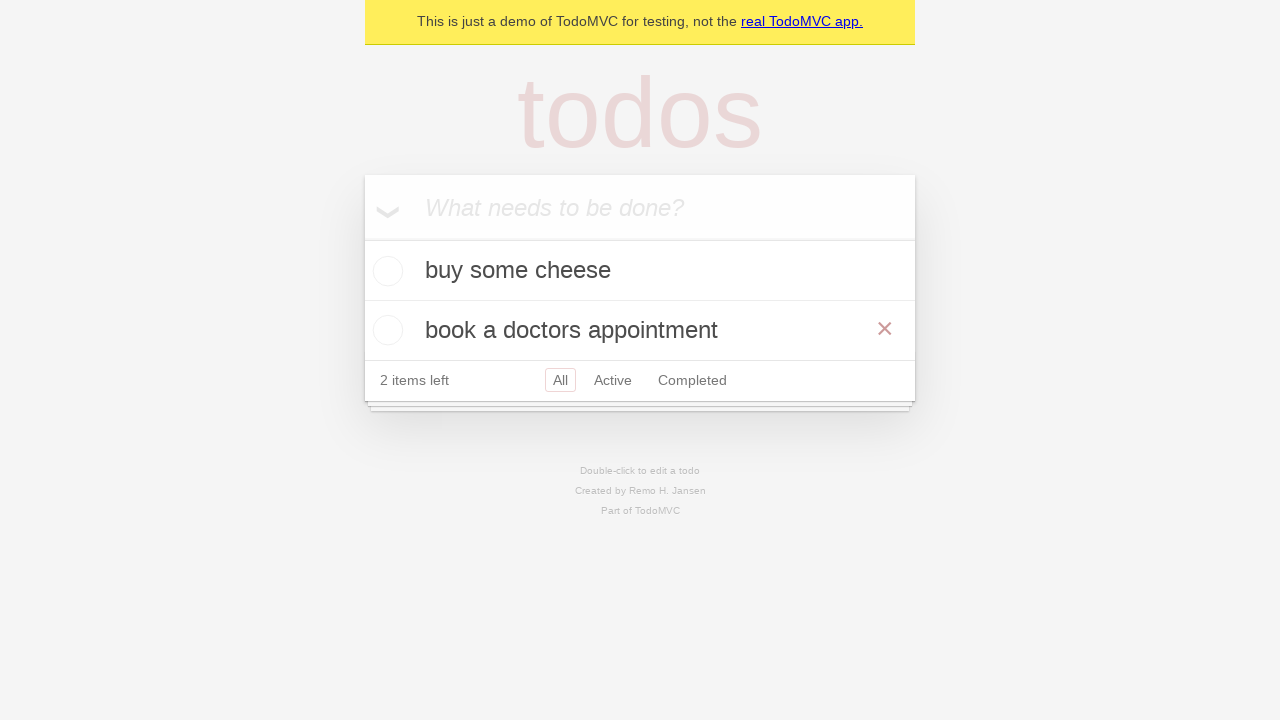